Tests jQuery UI drag and drop demo pages by navigating to draggable and droppable sections and interacting with iframe content

Starting URL: http://jqueryui.com/

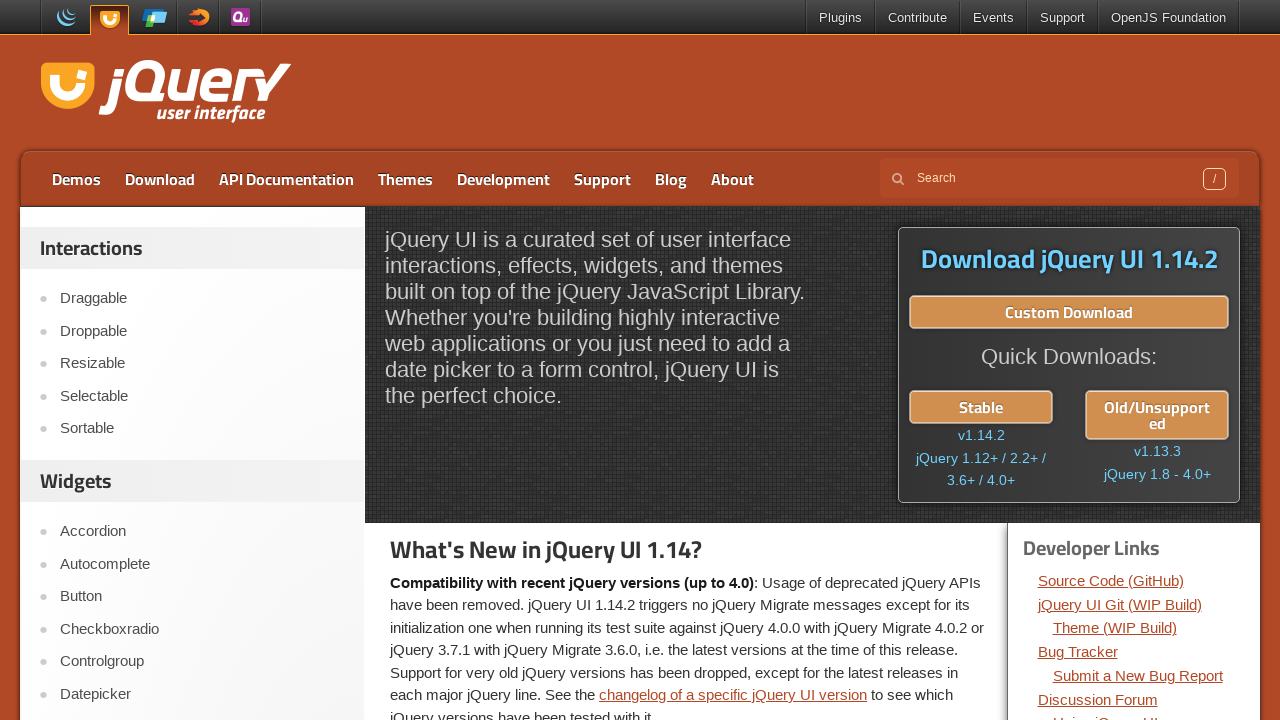

Clicked on Draggable link at (202, 299) on text=Draggable
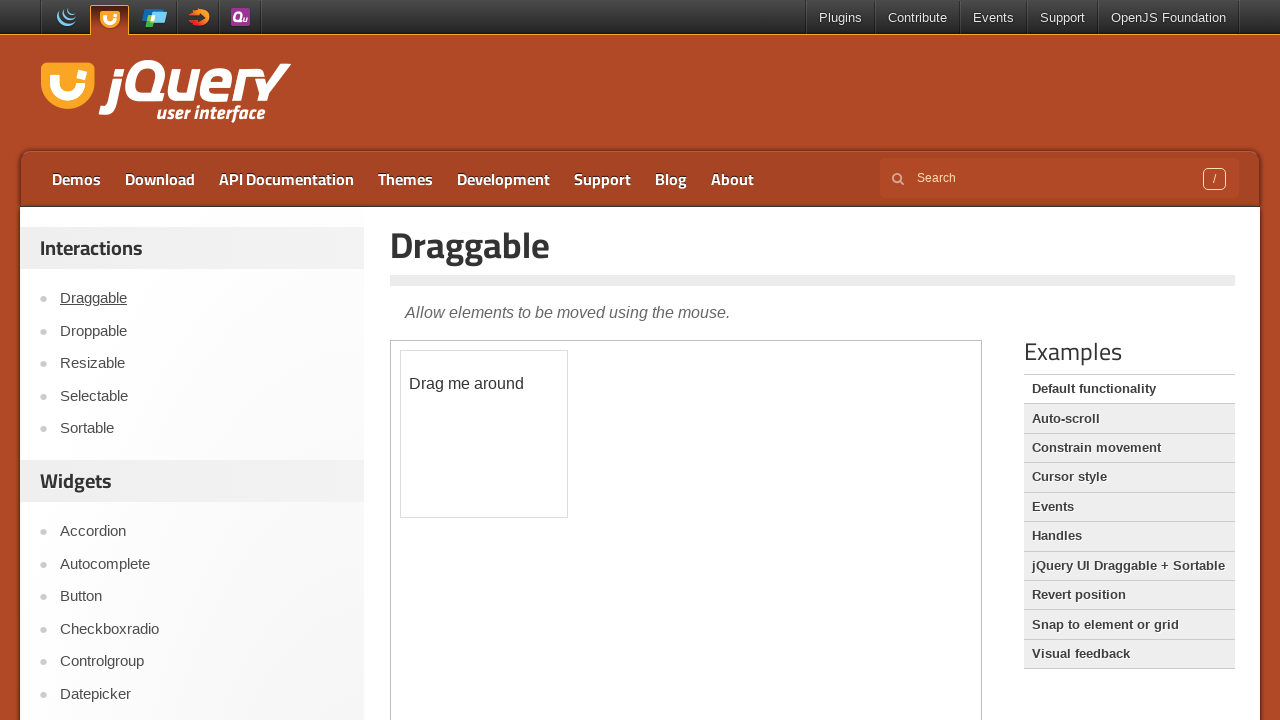

Located demo iframe
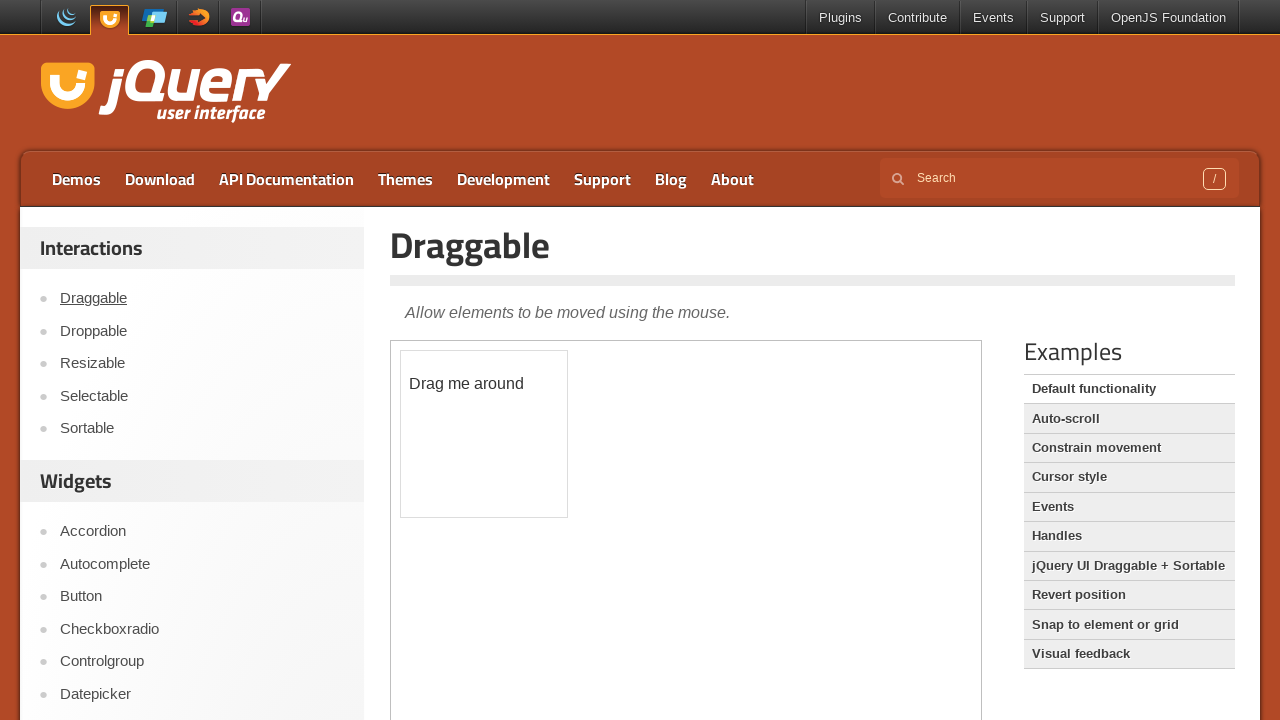

Retrieved draggable element text: Drag me around
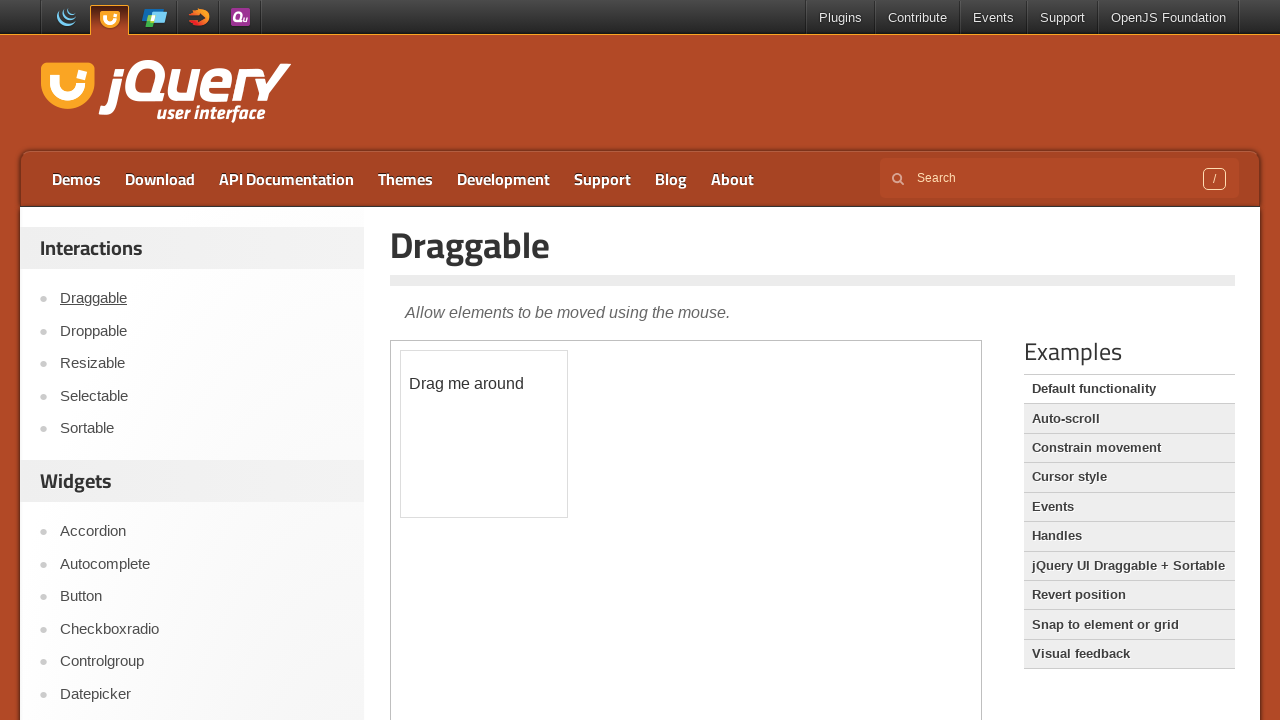

Clicked on Droppable link and switched back to main context at (202, 331) on text=Droppable
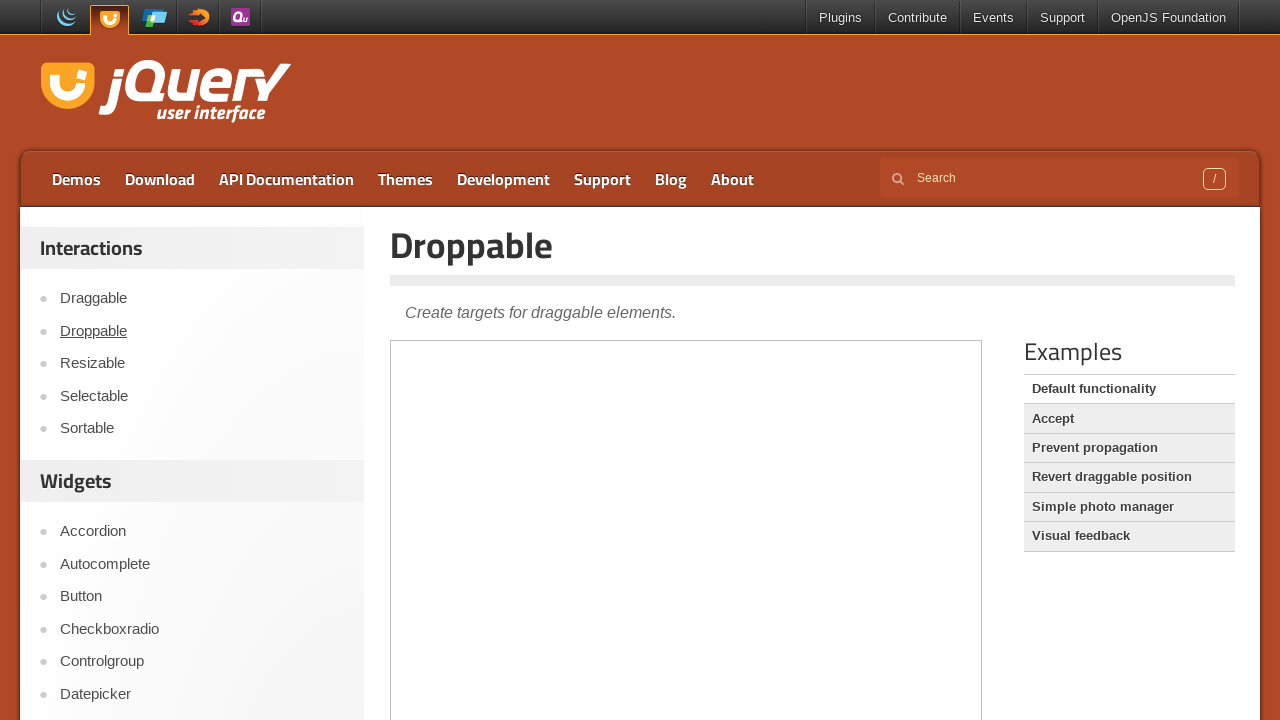

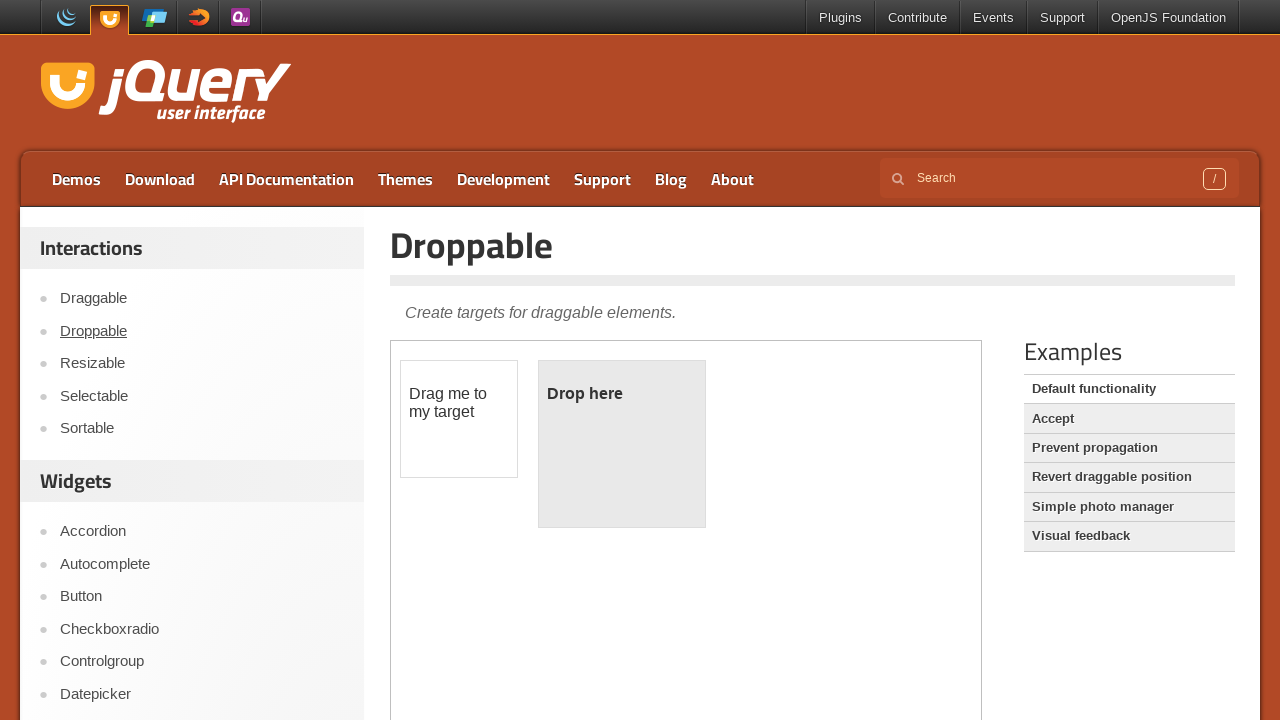